Tests search functionality on rp5.ru weather site by searching for a city name and verifying the search results page appears

Starting URL: https://rp5.ru

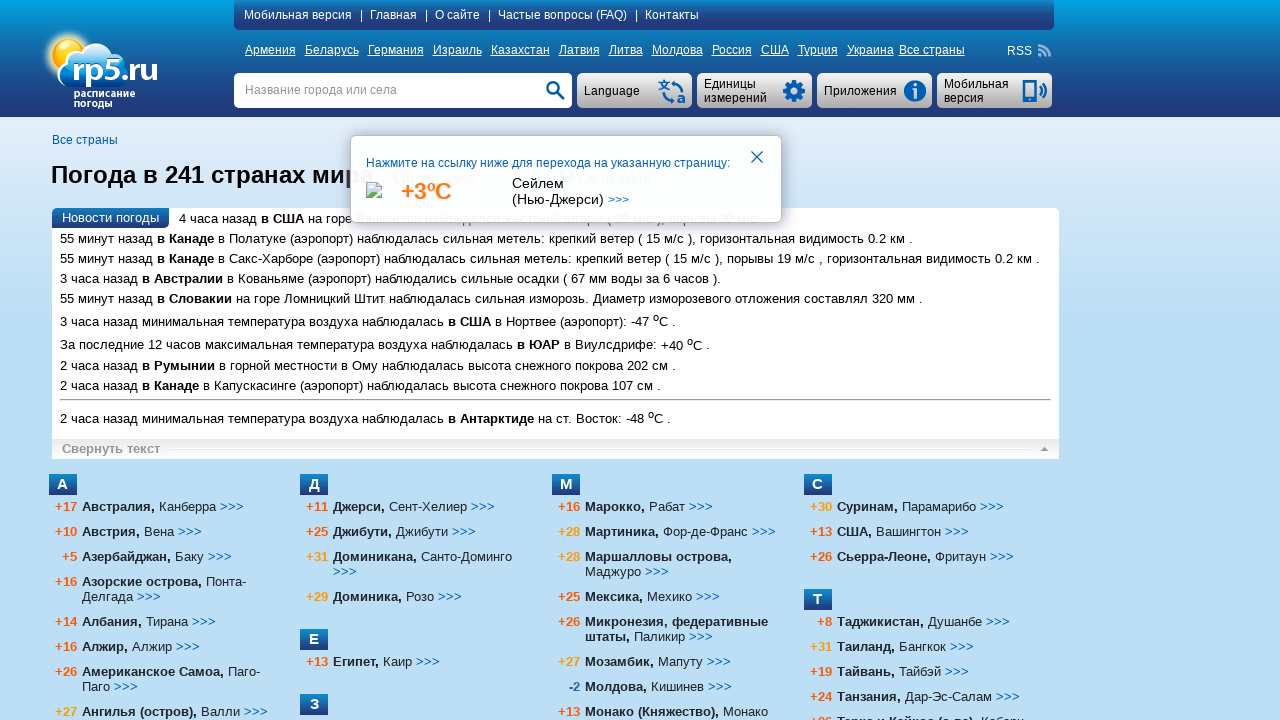

Filled search field with city name 'Тула' on input[name='searchStr']
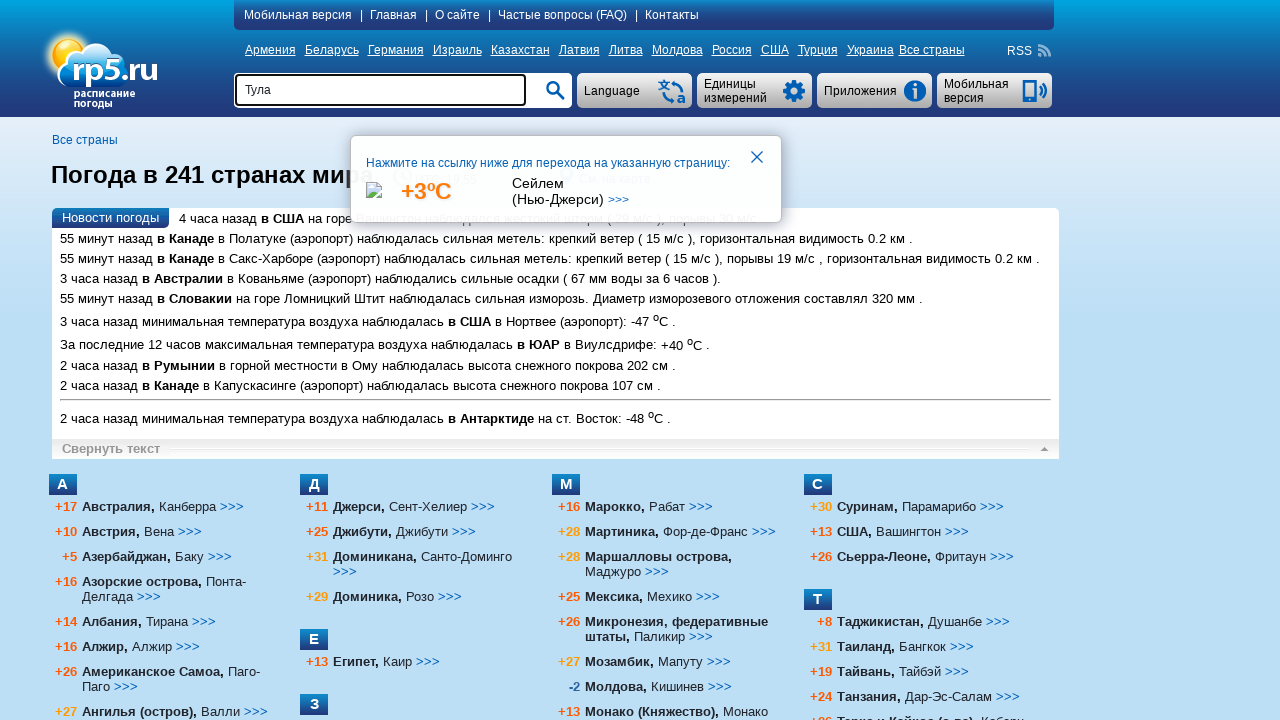

Pressed Enter to submit search query on input[name='searchStr']
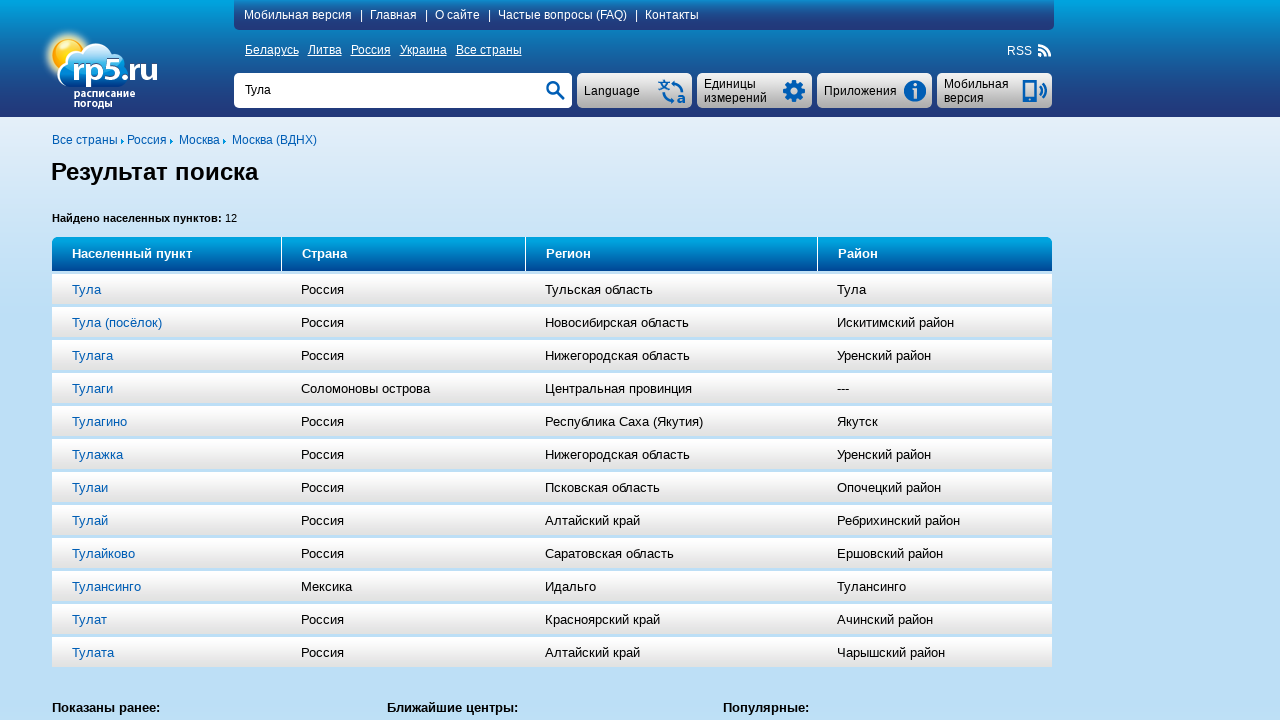

Search results page loaded with h1 heading visible
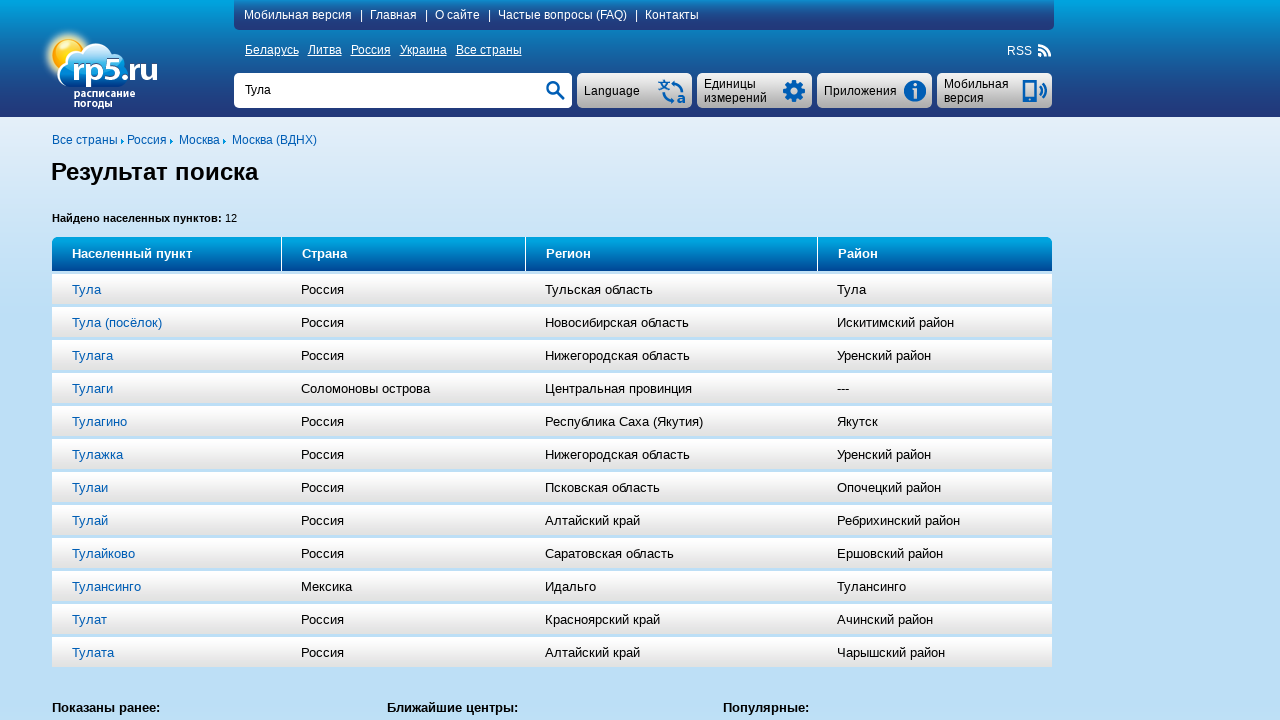

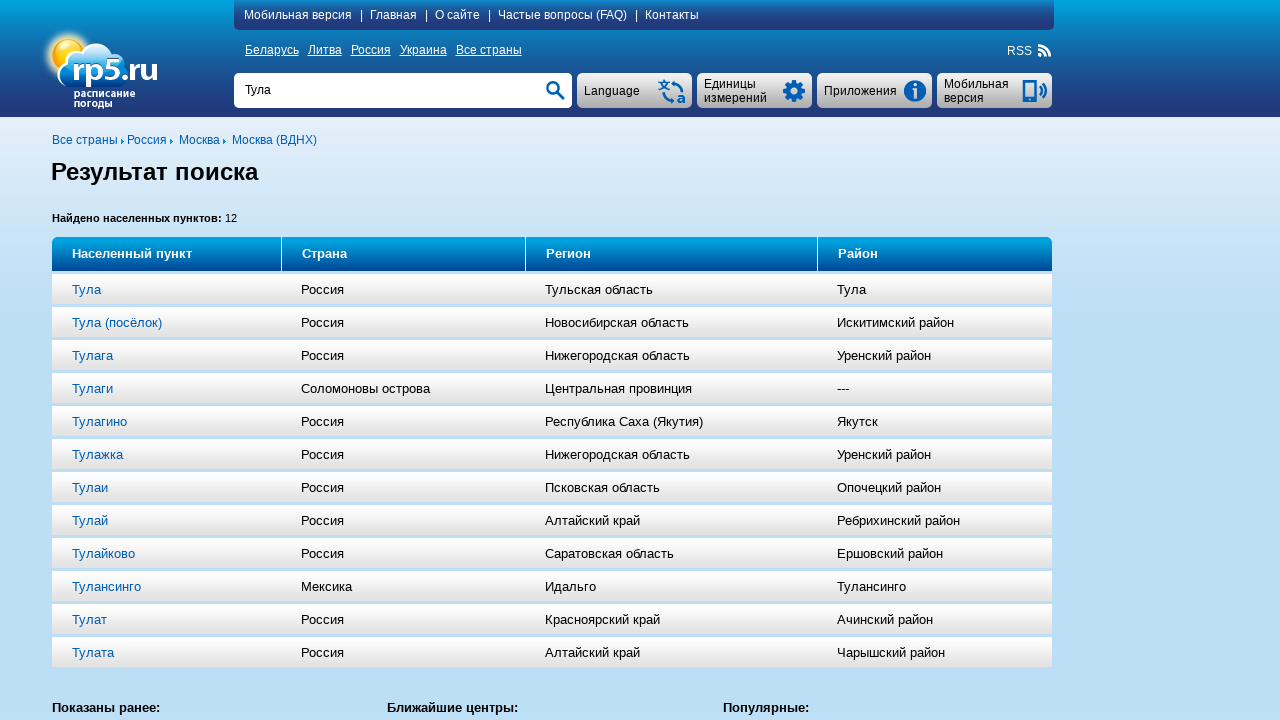